Navigates to DuckDuckGo and verifies the page title contains "duckduckgo" and the URL is correct

Starting URL: https://duckduckgo.com

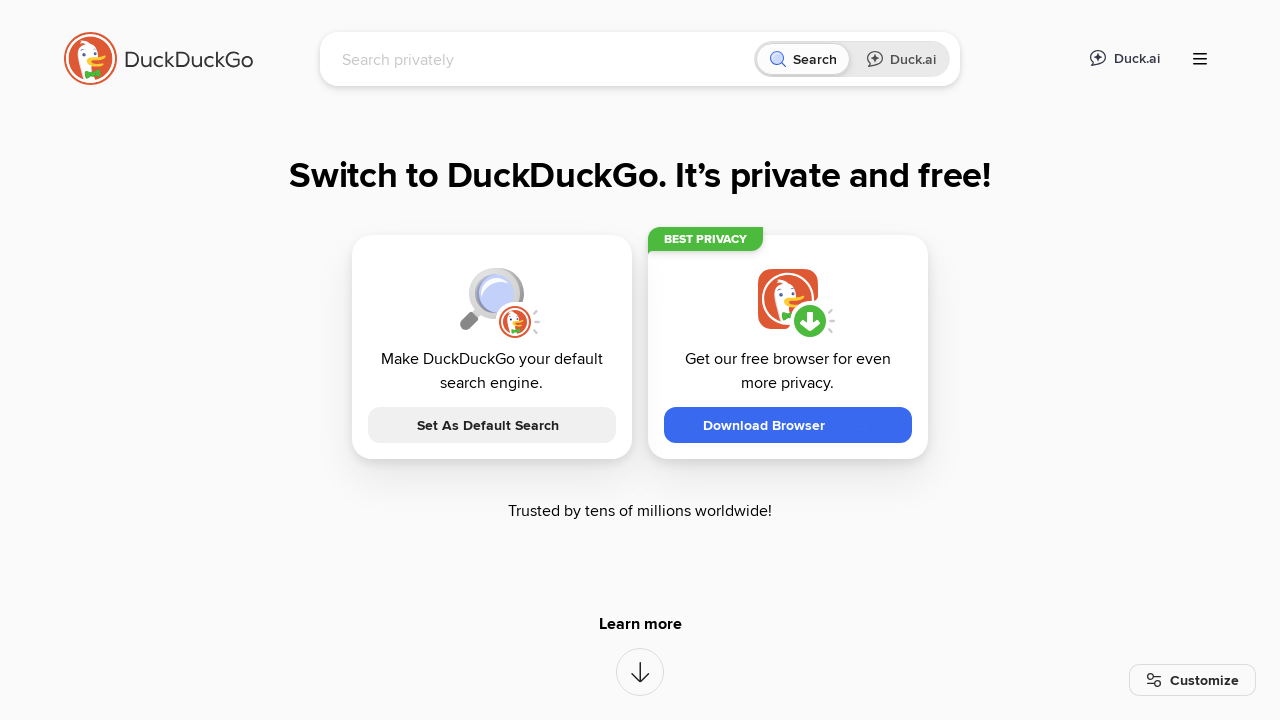

Waited for page to reach domcontentloaded state
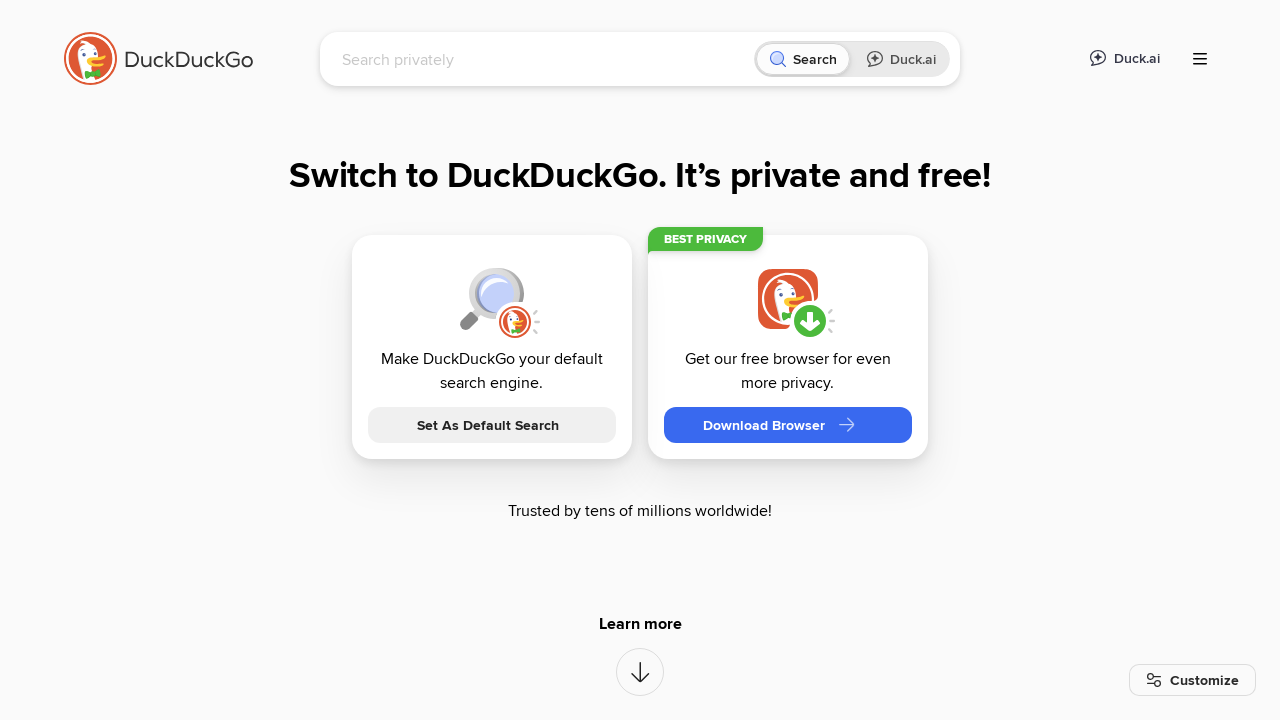

Verified page title contains 'duckduckgo'
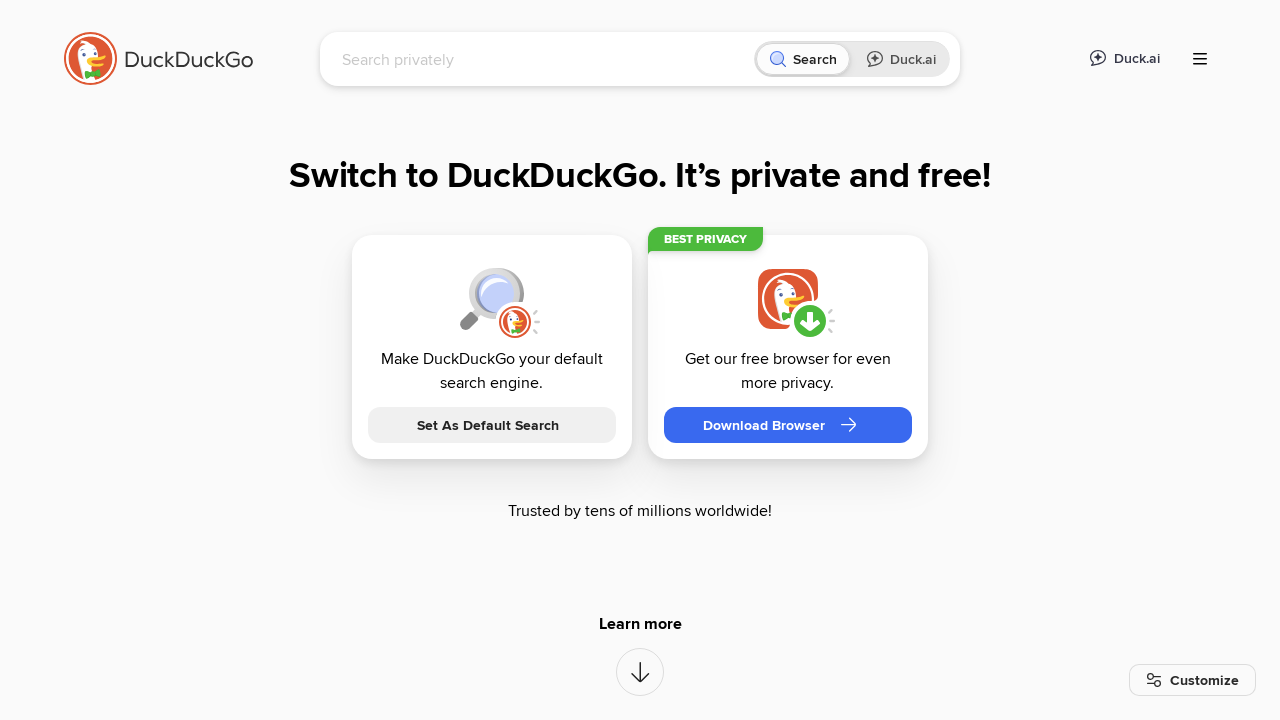

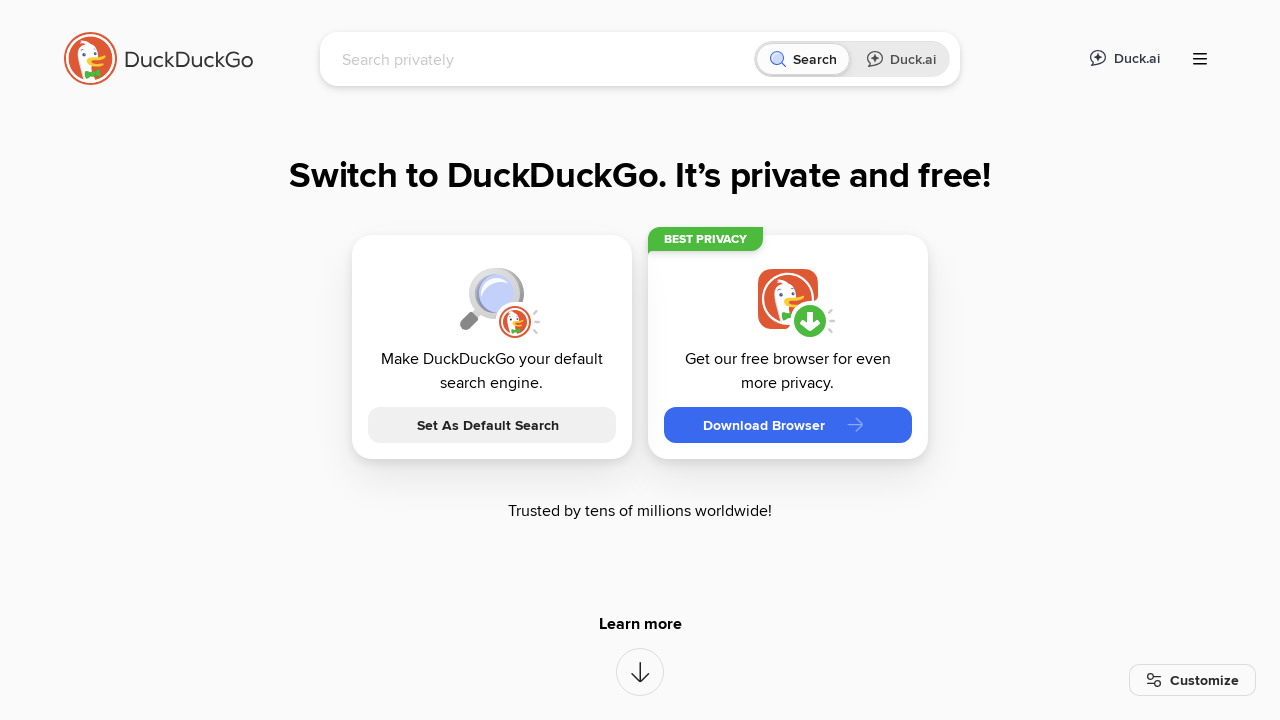